Tests jQuery UI slider by navigating to the slider demo page, switching to iframe, and dragging the slider to different positions

Starting URL: https://jqueryui.com/demos/

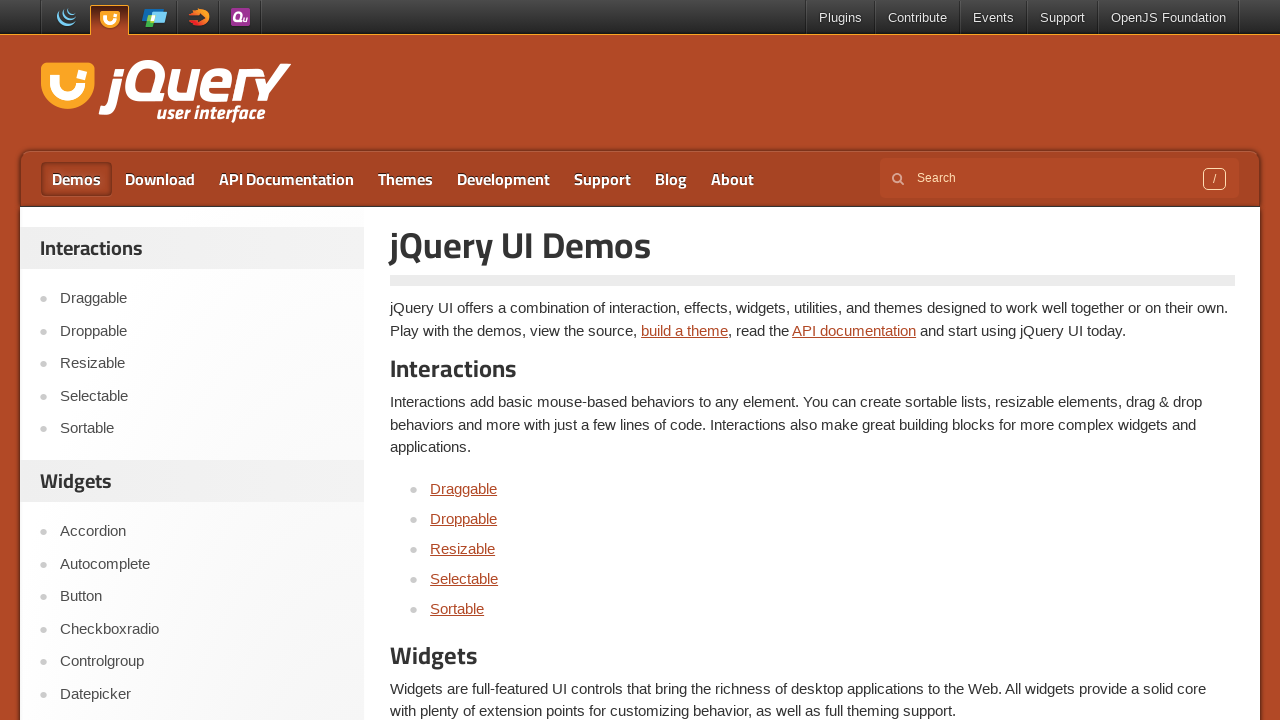

Clicked on the Slider link at (449, 360) on a:has-text('Slider')
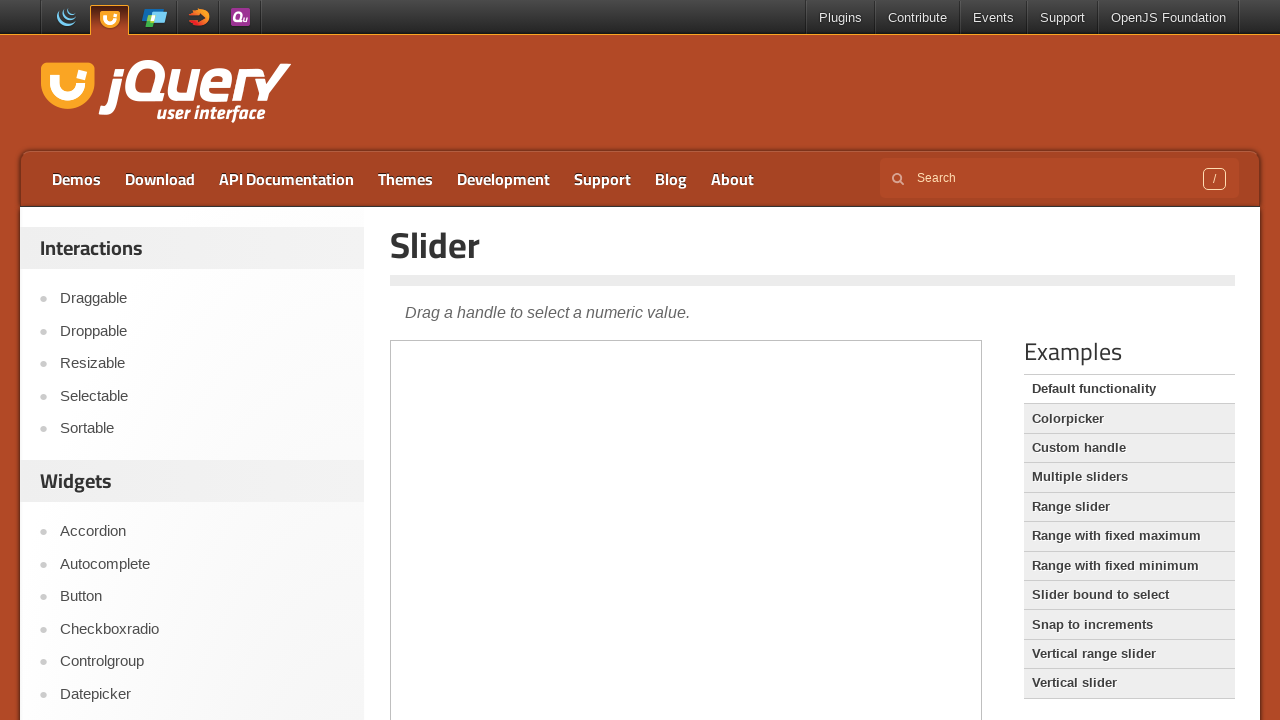

Iframe loaded
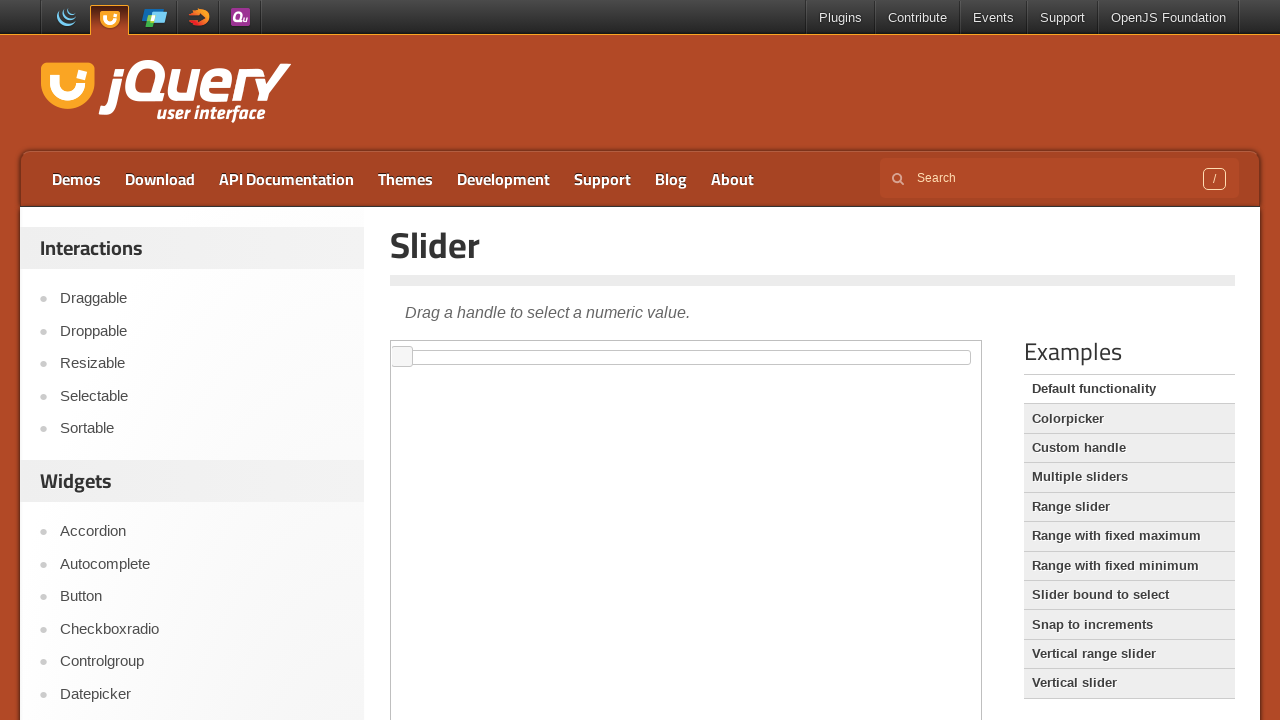

Switched to iframe
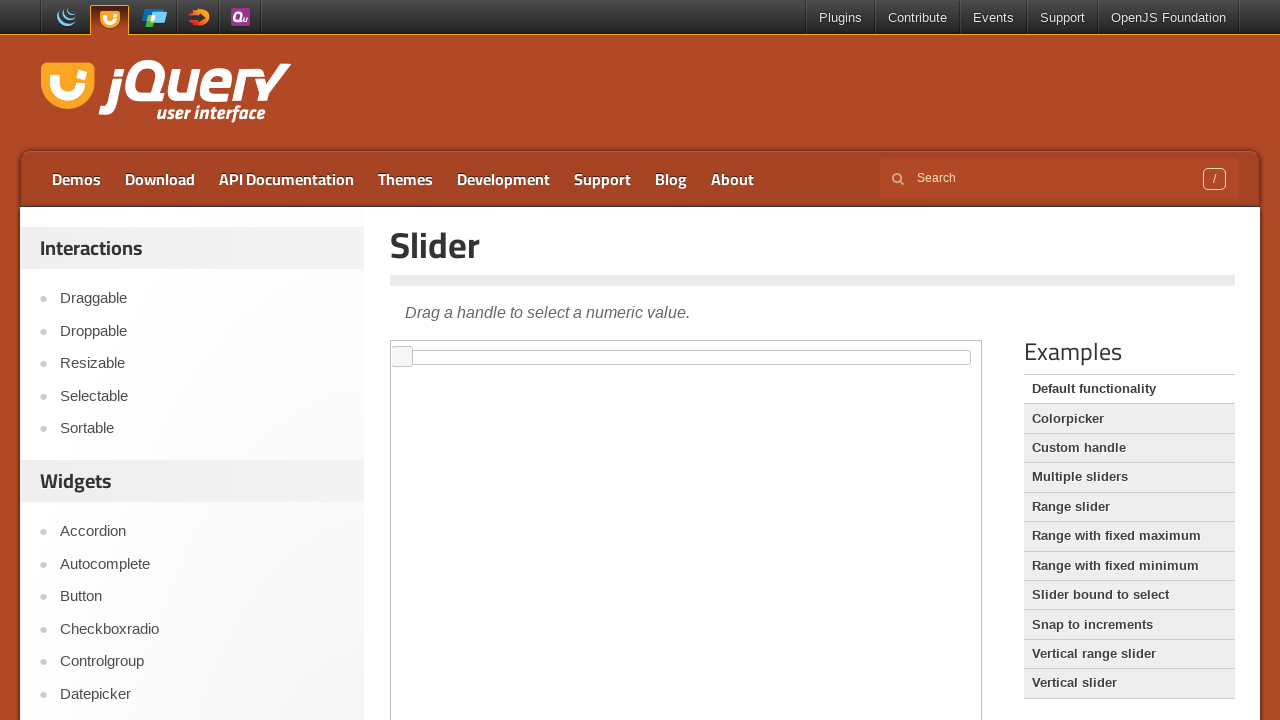

Located slider element within iframe
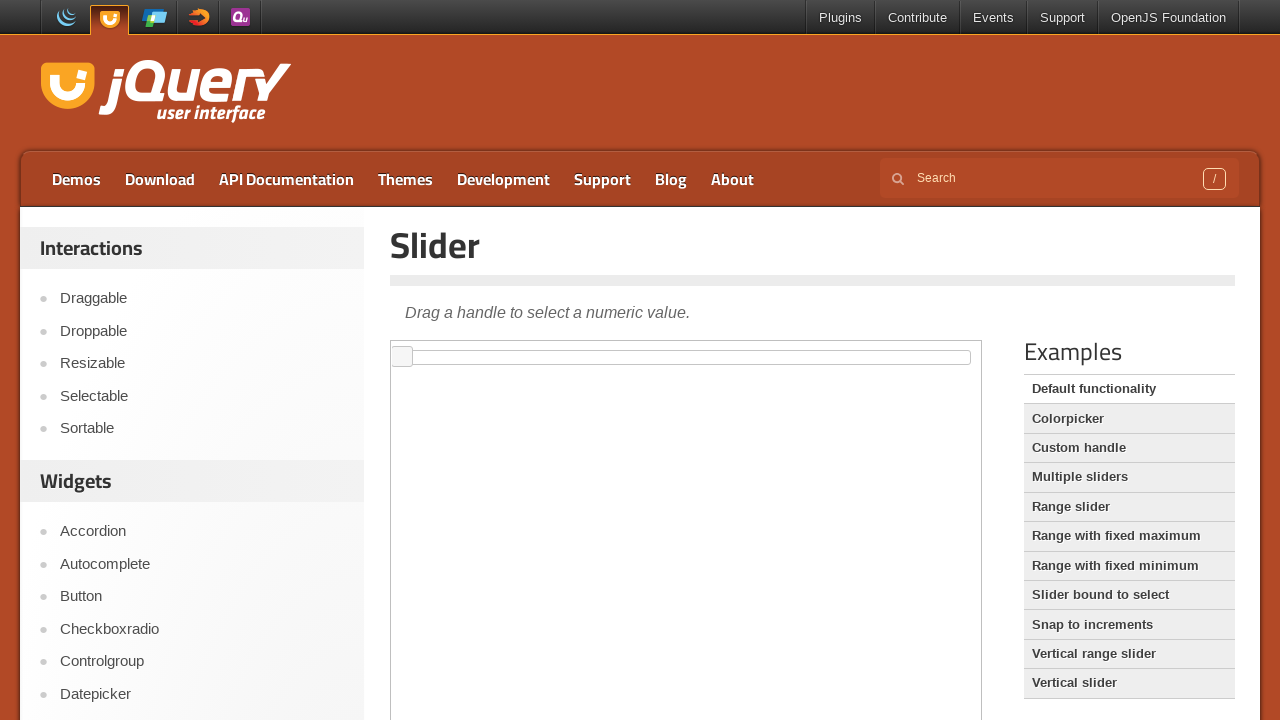

Retrieved slider bounding box coordinates
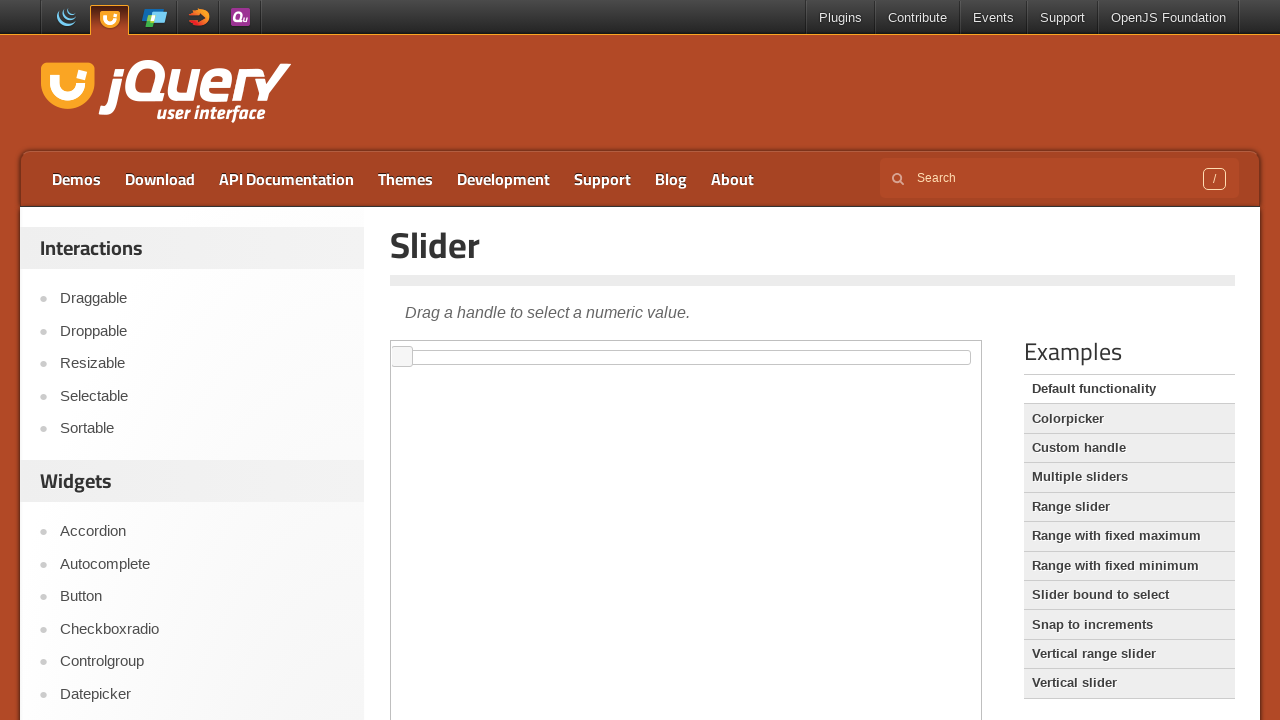

Moved mouse to slider center at (686, 357)
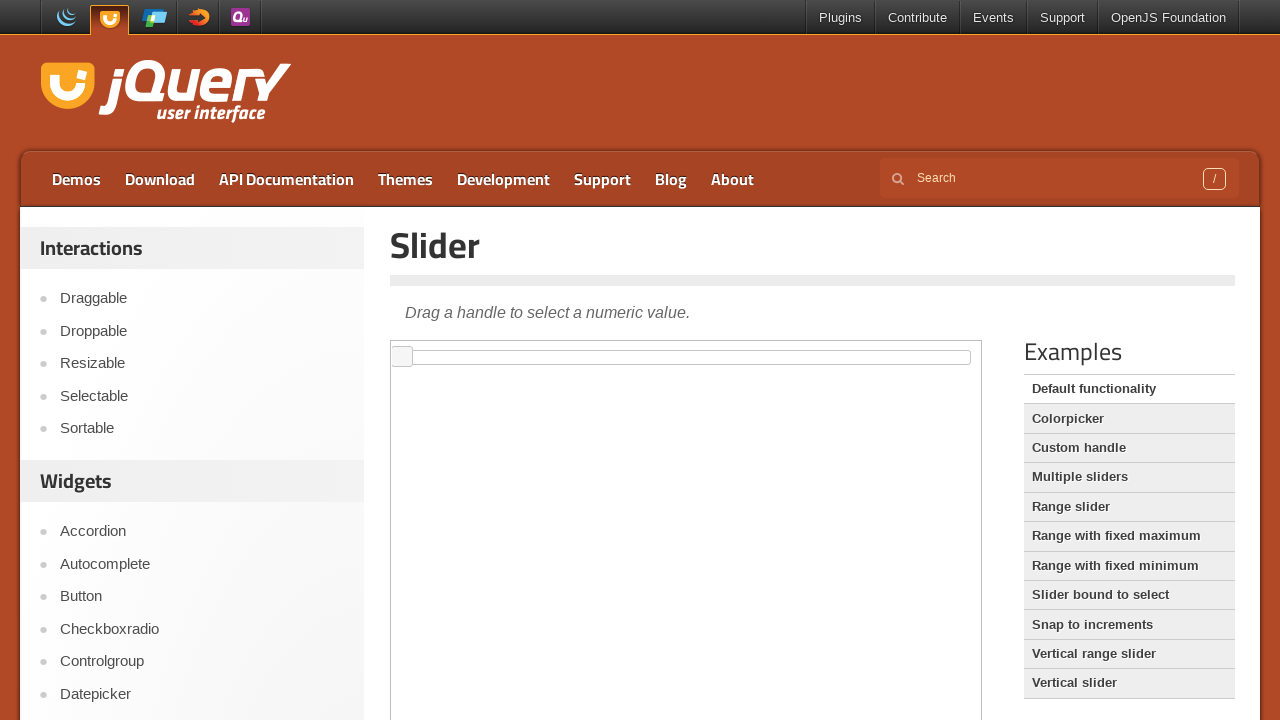

Pressed mouse button down on slider at (686, 357)
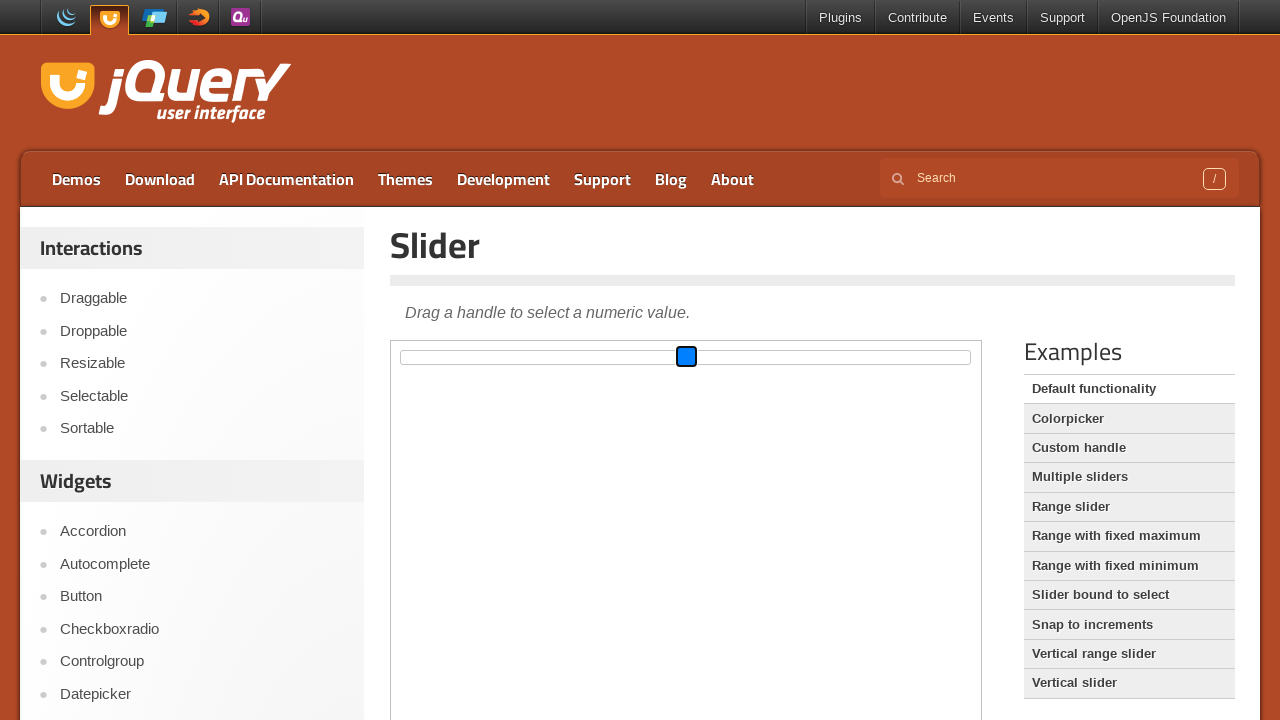

Dragged slider to the right by 400 pixels at (1086, 357)
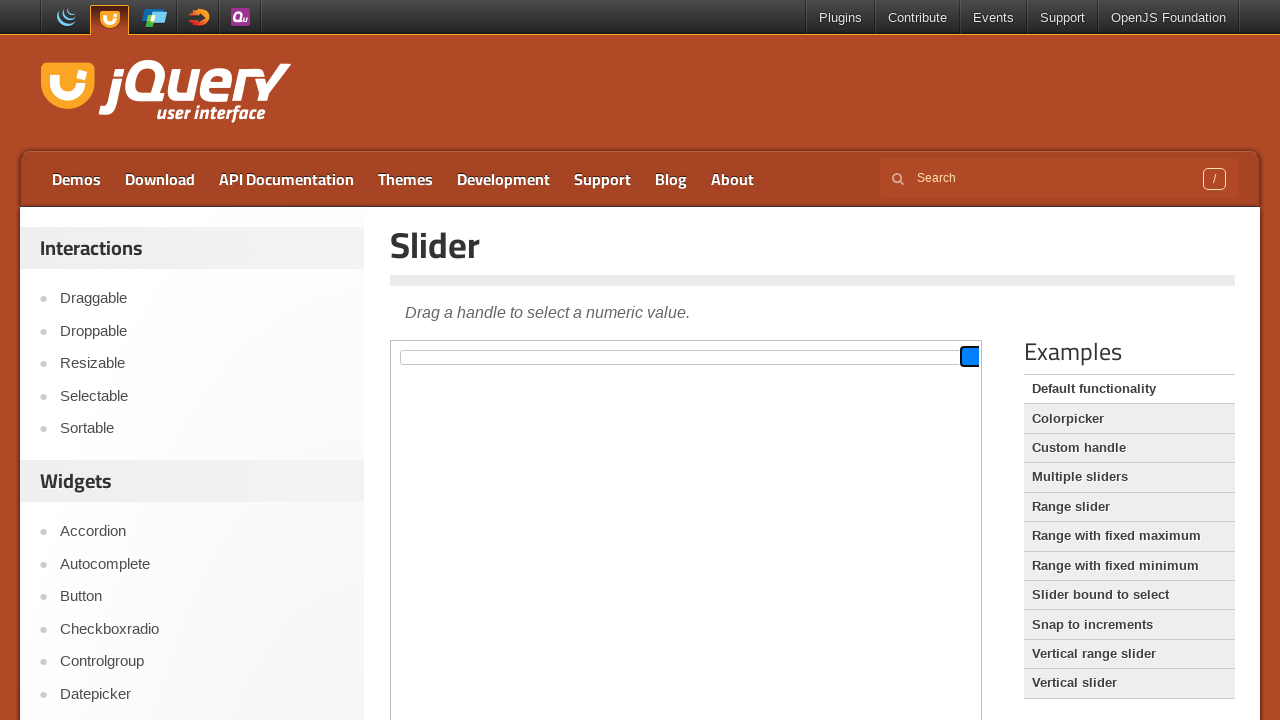

Released mouse button after dragging right at (1086, 357)
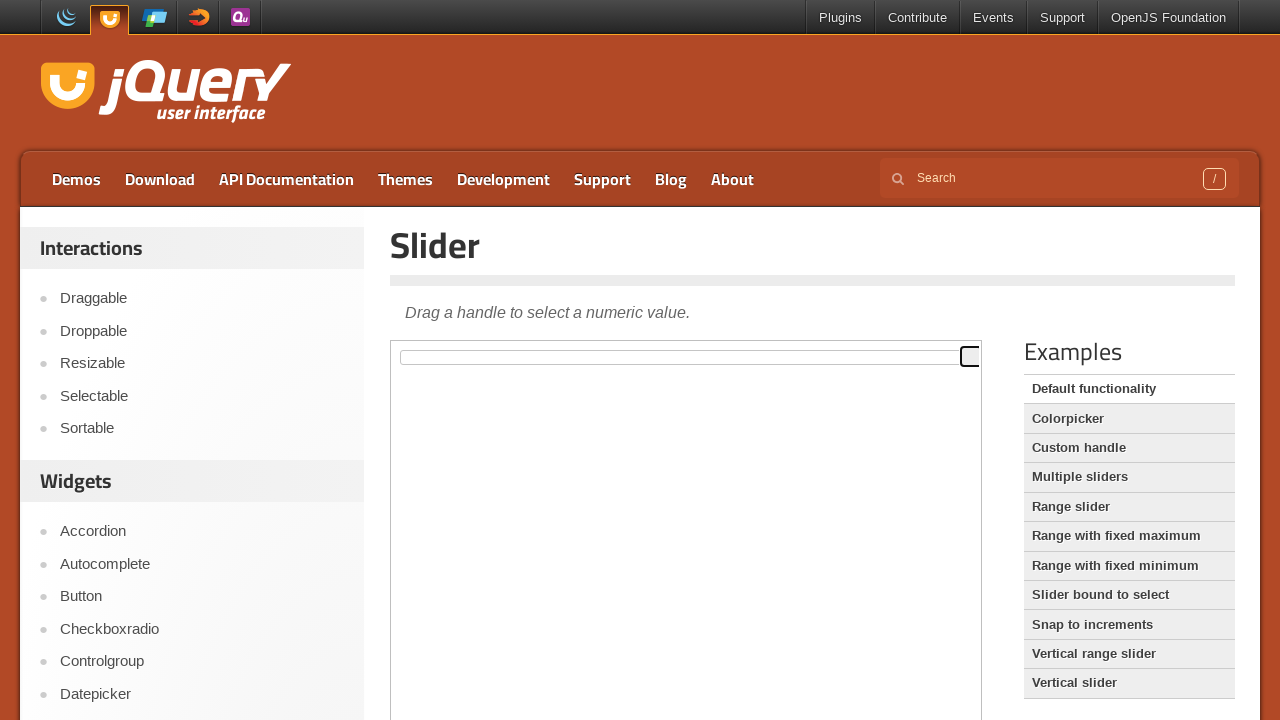

Moved mouse to right slider position at (1086, 357)
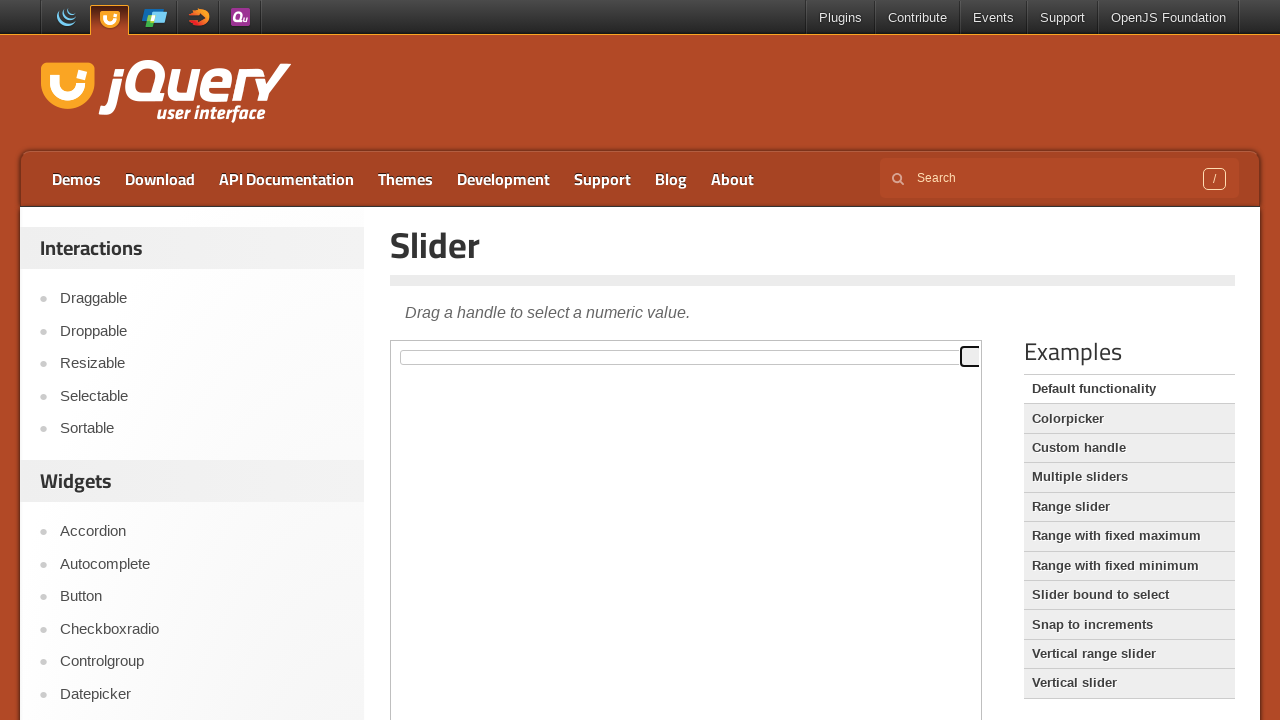

Pressed mouse button down on slider at (1086, 357)
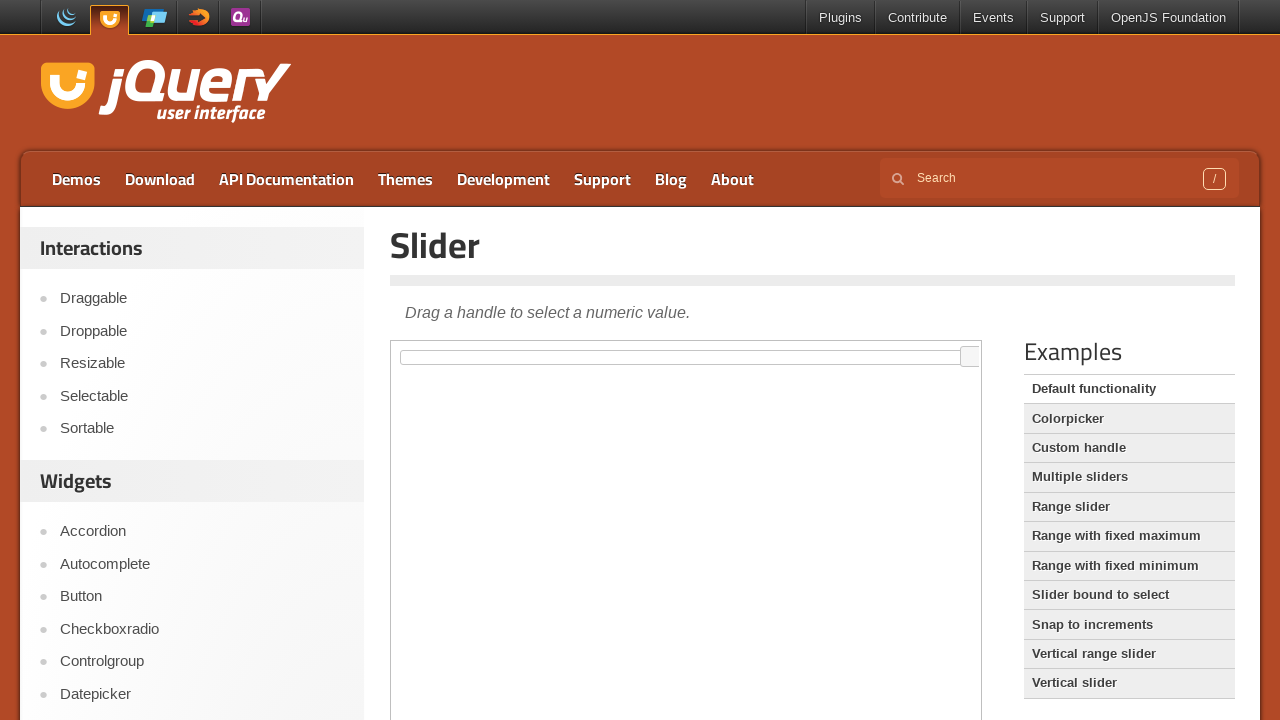

Dragged slider to the left by 300 pixels at (786, 357)
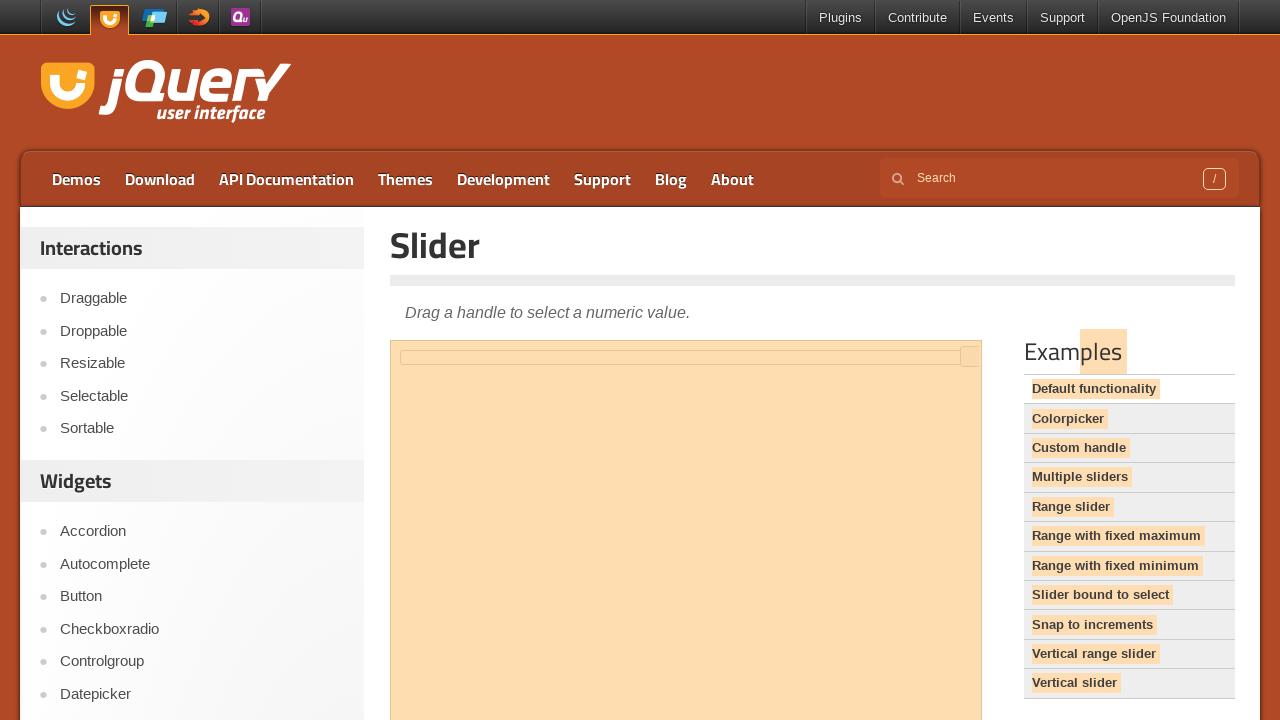

Released mouse button after dragging left at (786, 357)
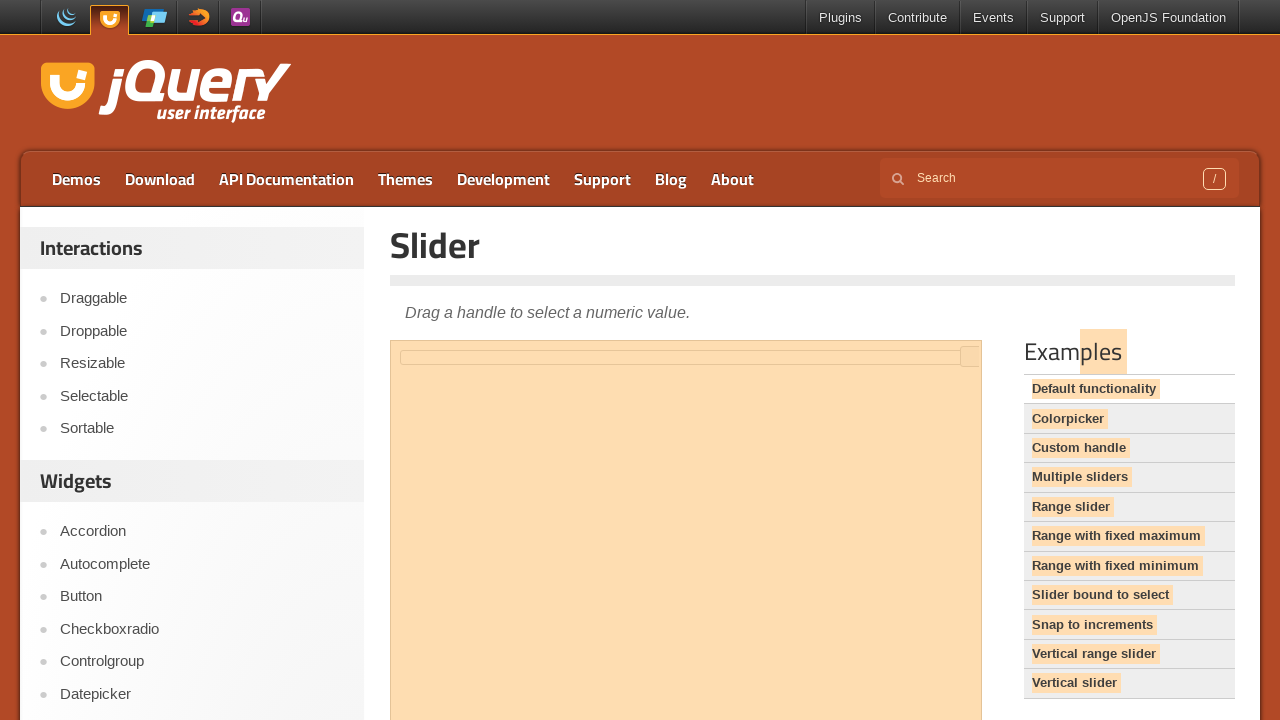

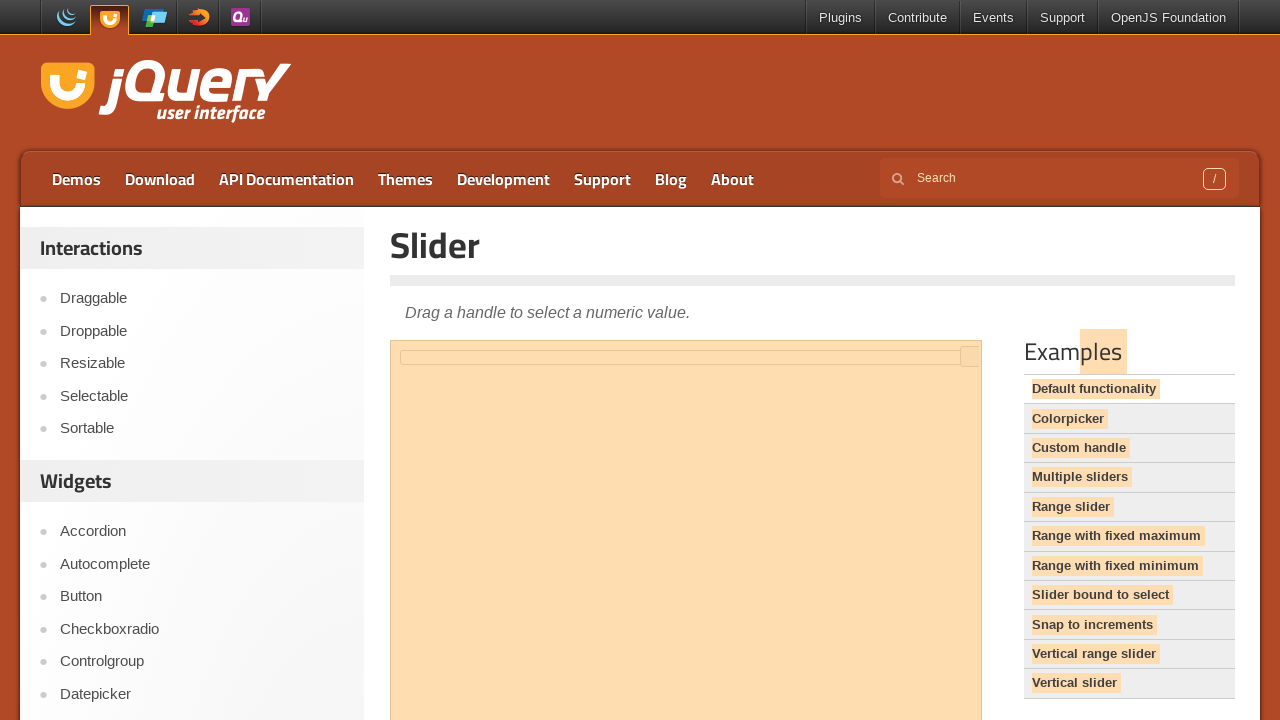